Navigates to a fake landing page and verifies that the page title matches the expected value "Fake landing page - Ultimate QA"

Starting URL: https://ultimateqa.com/fake-landing-page

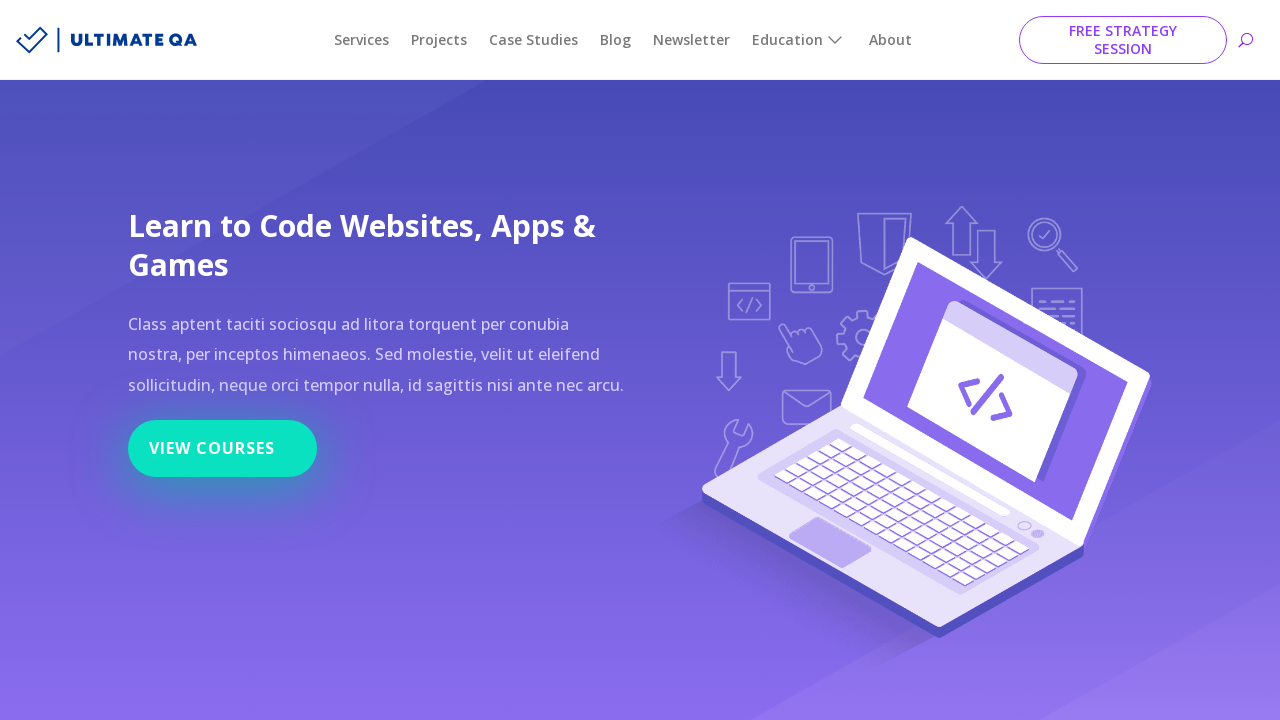

Navigated to fake landing page at https://ultimateqa.com/fake-landing-page
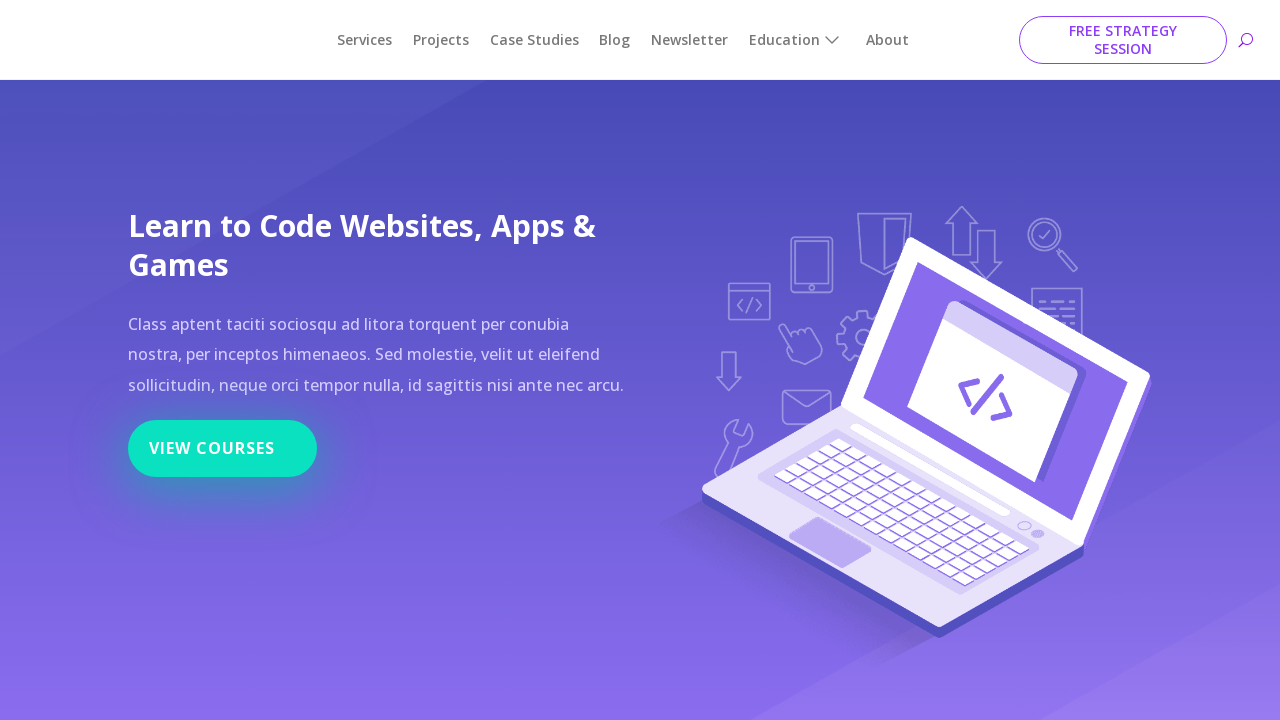

Page load state 'domcontentloaded' reached
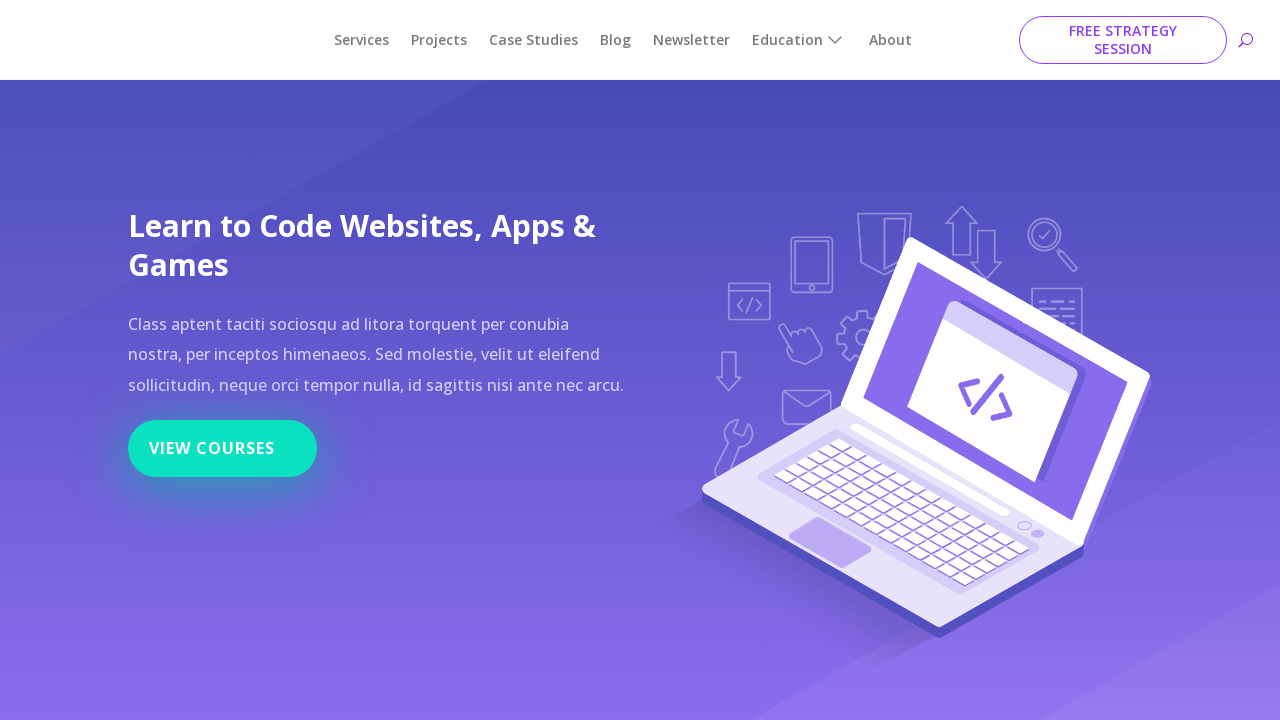

Verified page title matches 'Fake landing page - Ultimate QA'
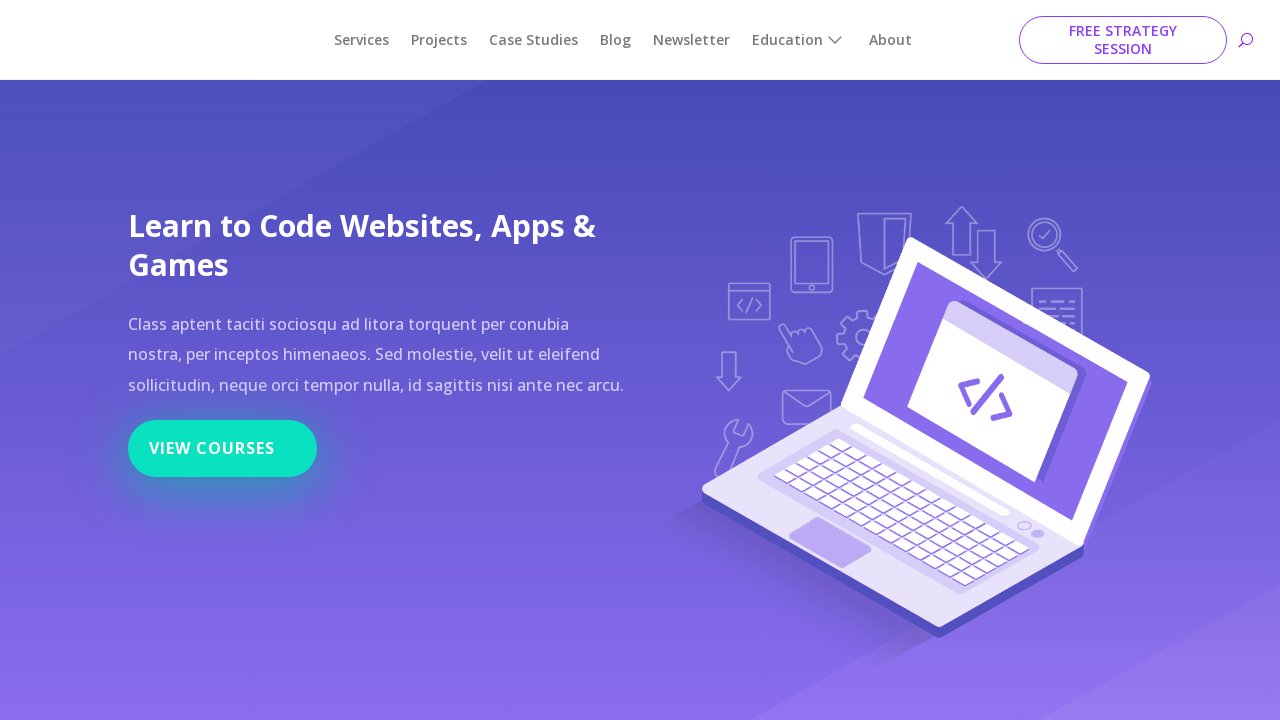

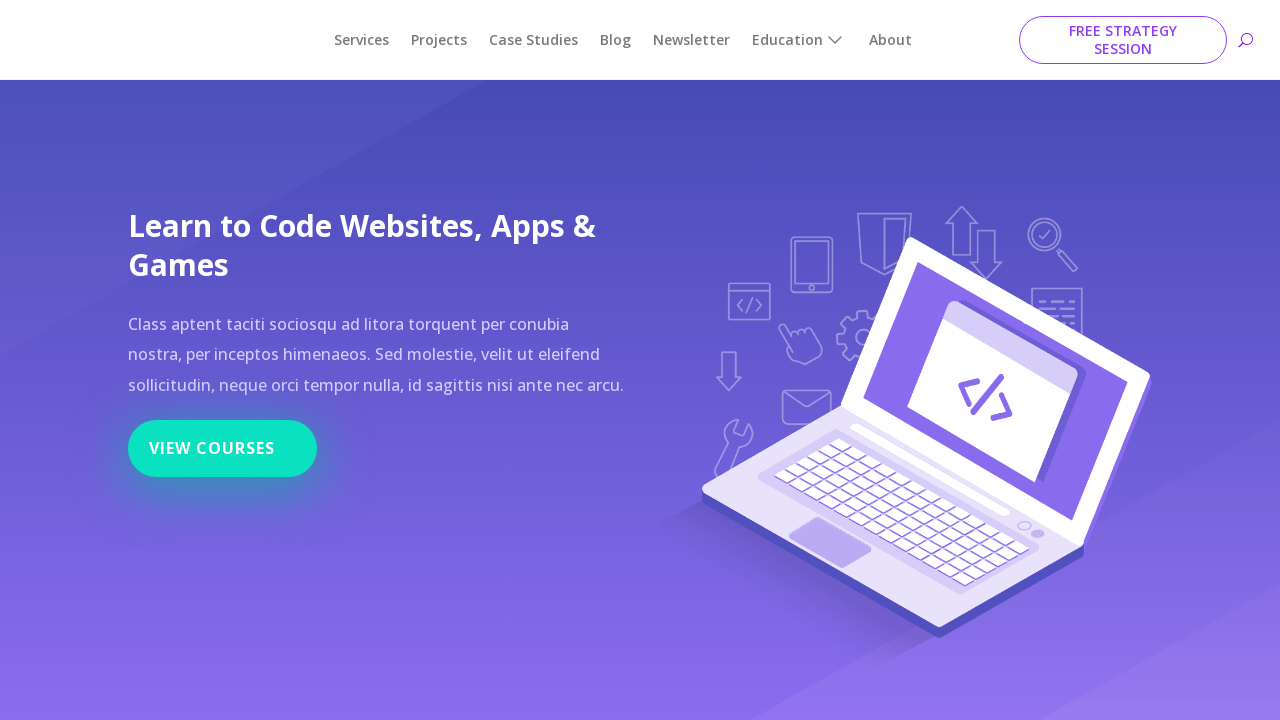